Tests an e-commerce site by searching for products containing "ca", adding specific items to cart including the third product and any product with "Cashews" in the name

Starting URL: https://rahulshettyacademy.com/seleniumPractise/#/

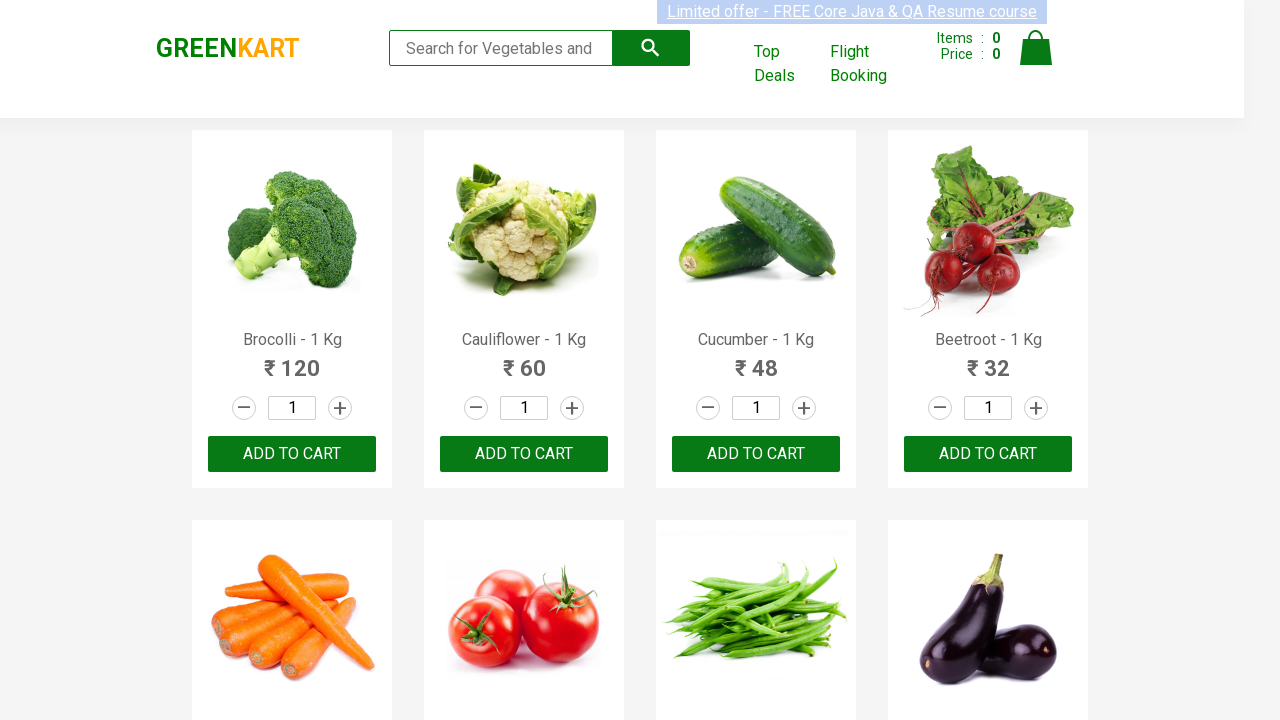

Filled search field with 'ca' on .search-keyword
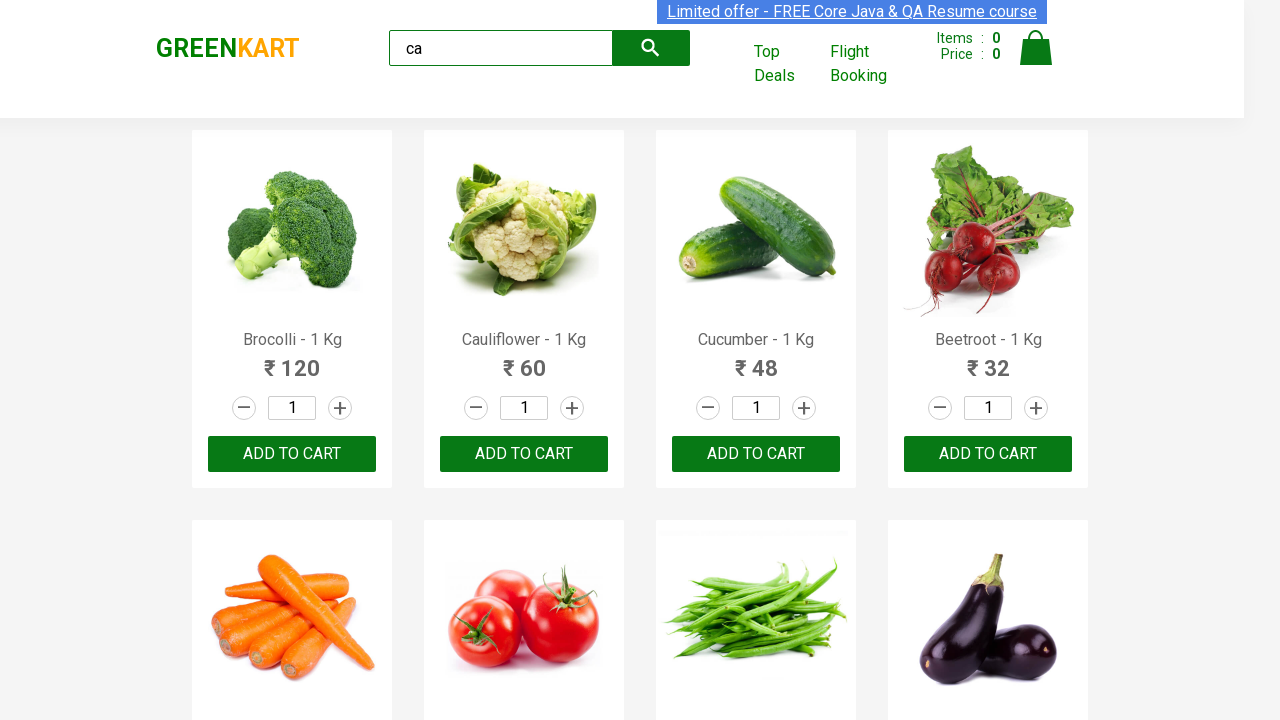

Products loaded after searching for 'ca'
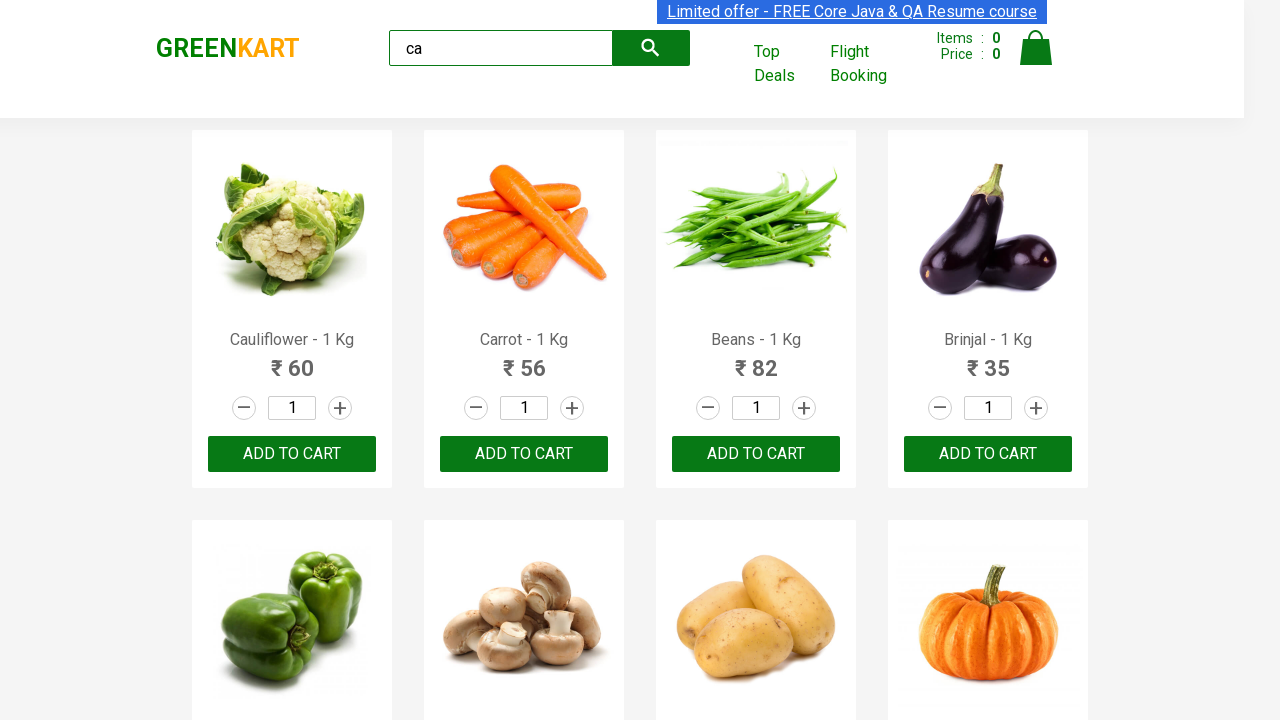

Added third product to cart at (756, 454) on .products .product >> nth=2 >> button:has-text("ADD TO CART")
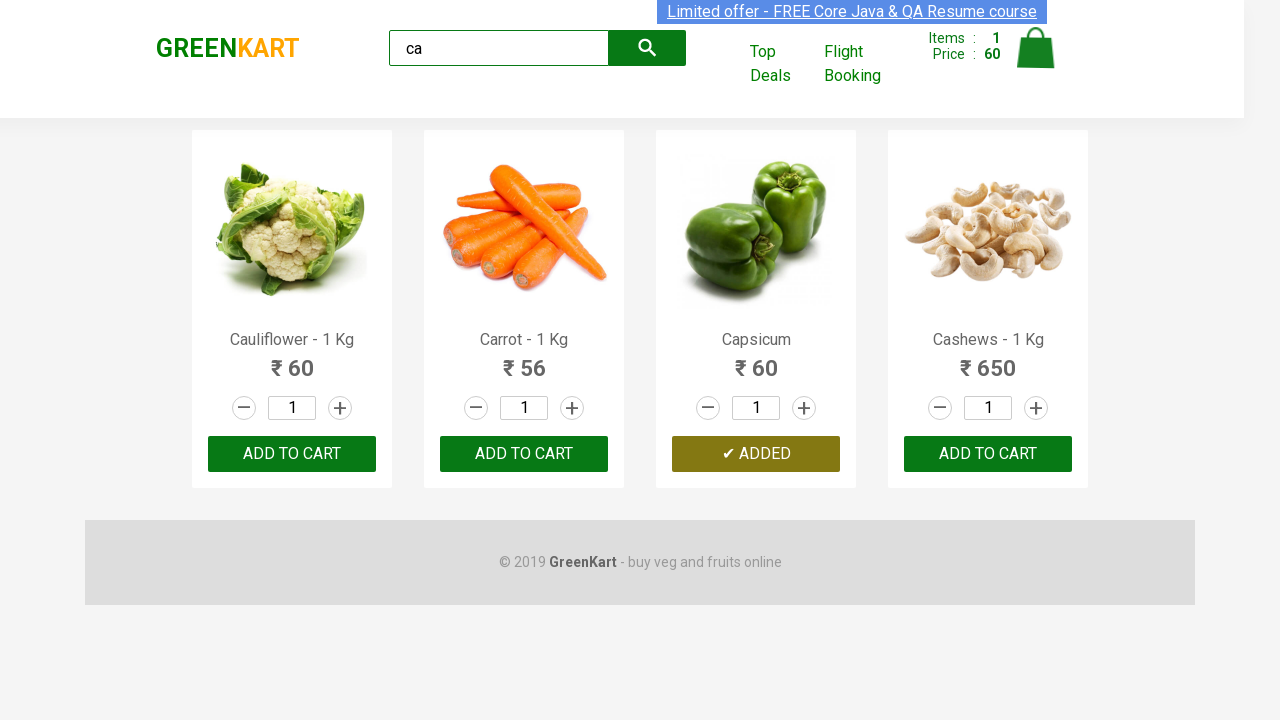

Added Cashews product to cart at (988, 454) on .products .product >> nth=3 >> button
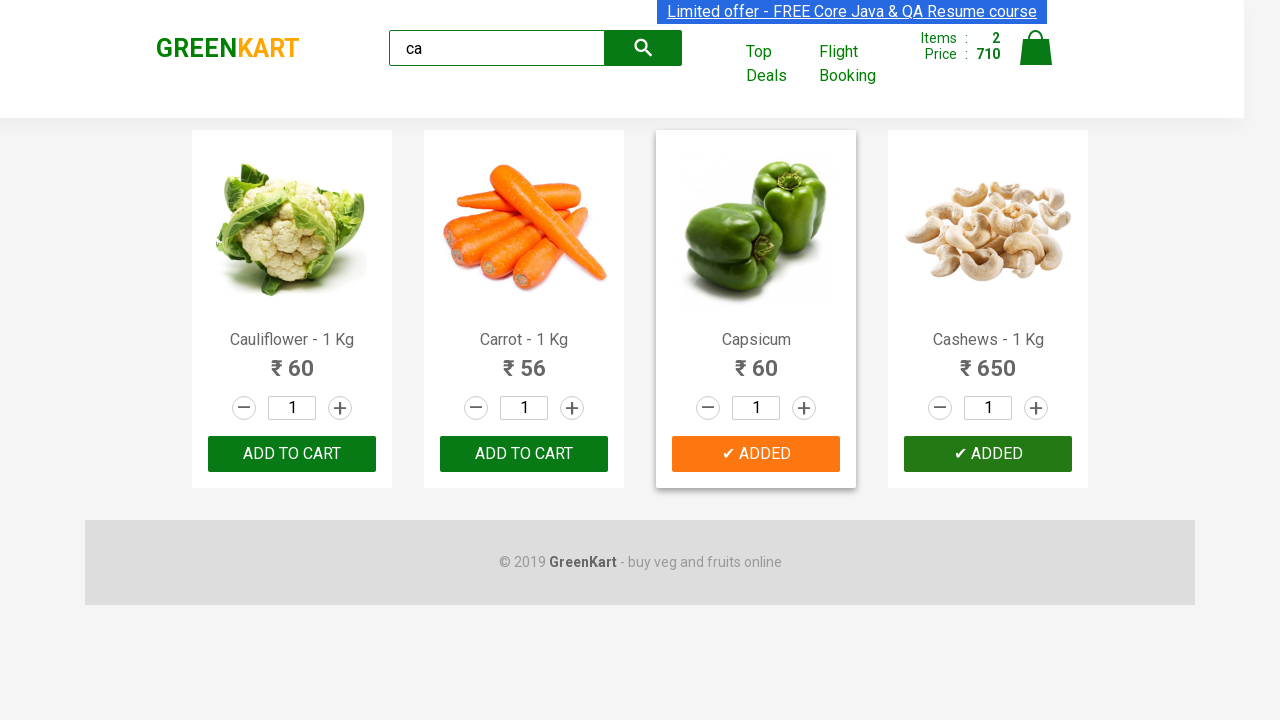

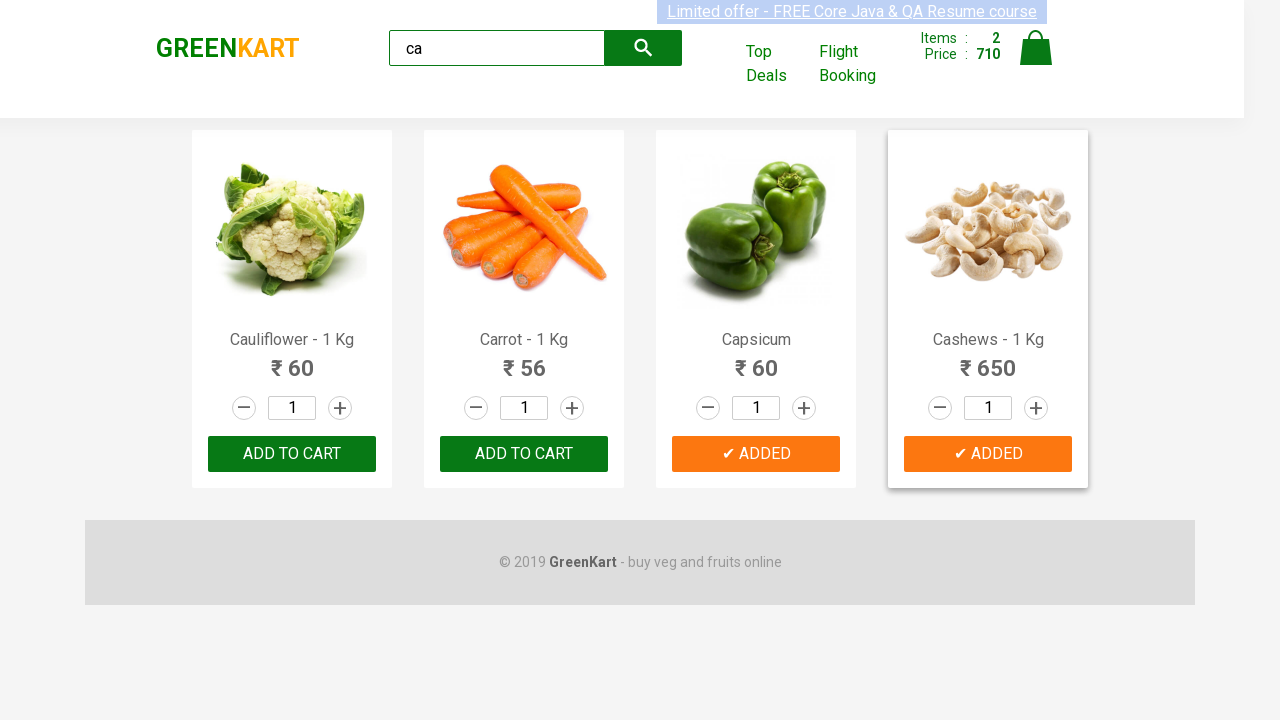